Tests a signup/registration form by filling in first name, last name, and email fields, then submitting the form

Starting URL: http://secure-retreat-92358.herokuapp.com/

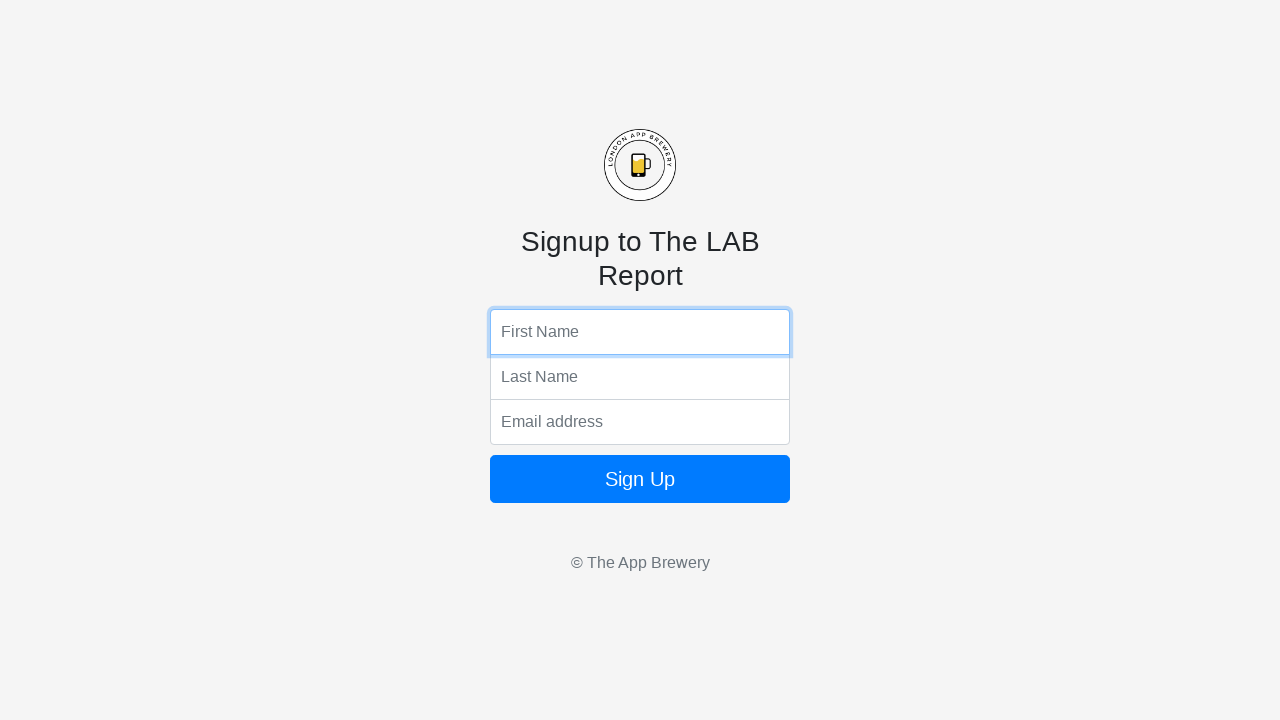

Filled first name field with 'Marcus' on input[name='fName']
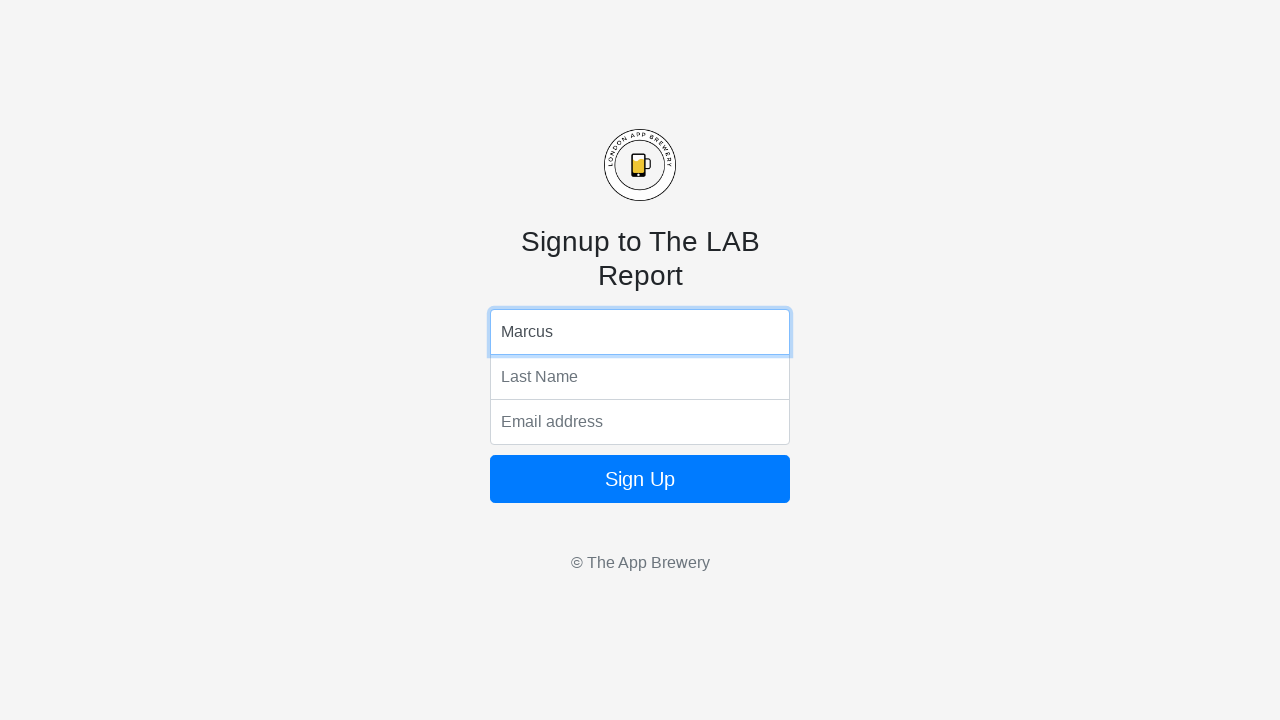

Filled last name field with 'Thompson' on input[name='lName']
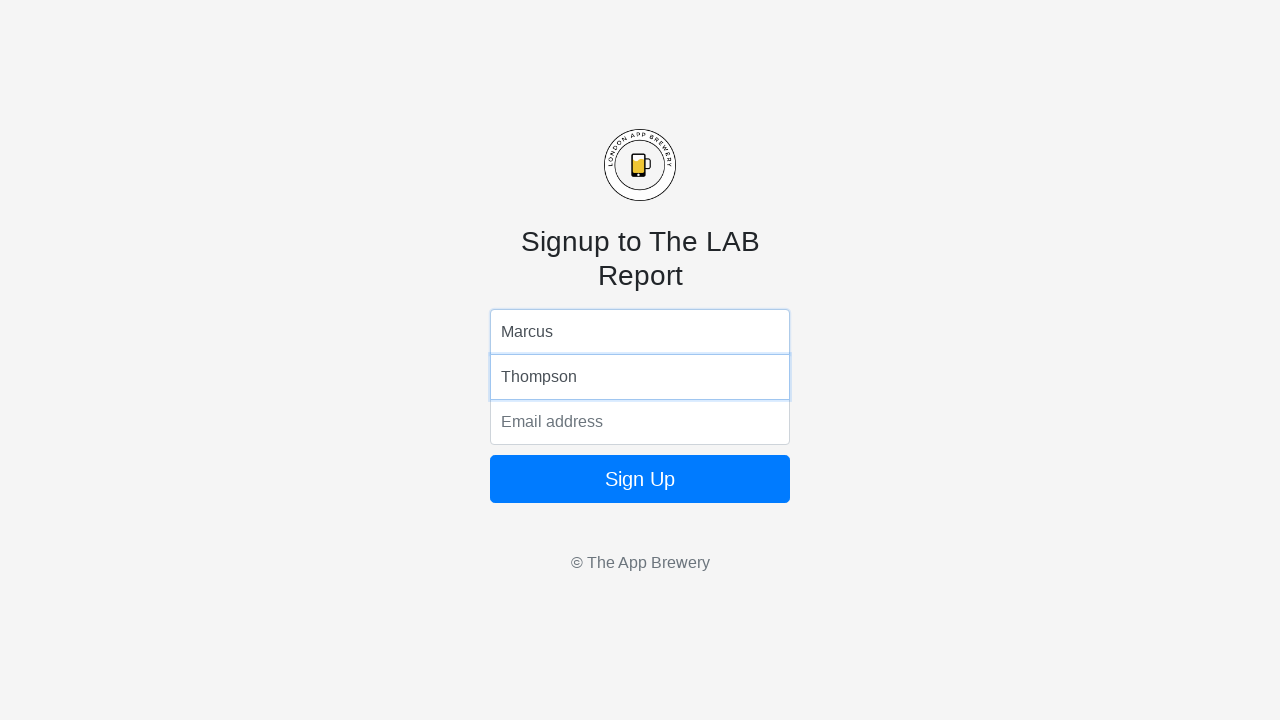

Filled email field with 'marcus.thompson@example.com' on input[name='email']
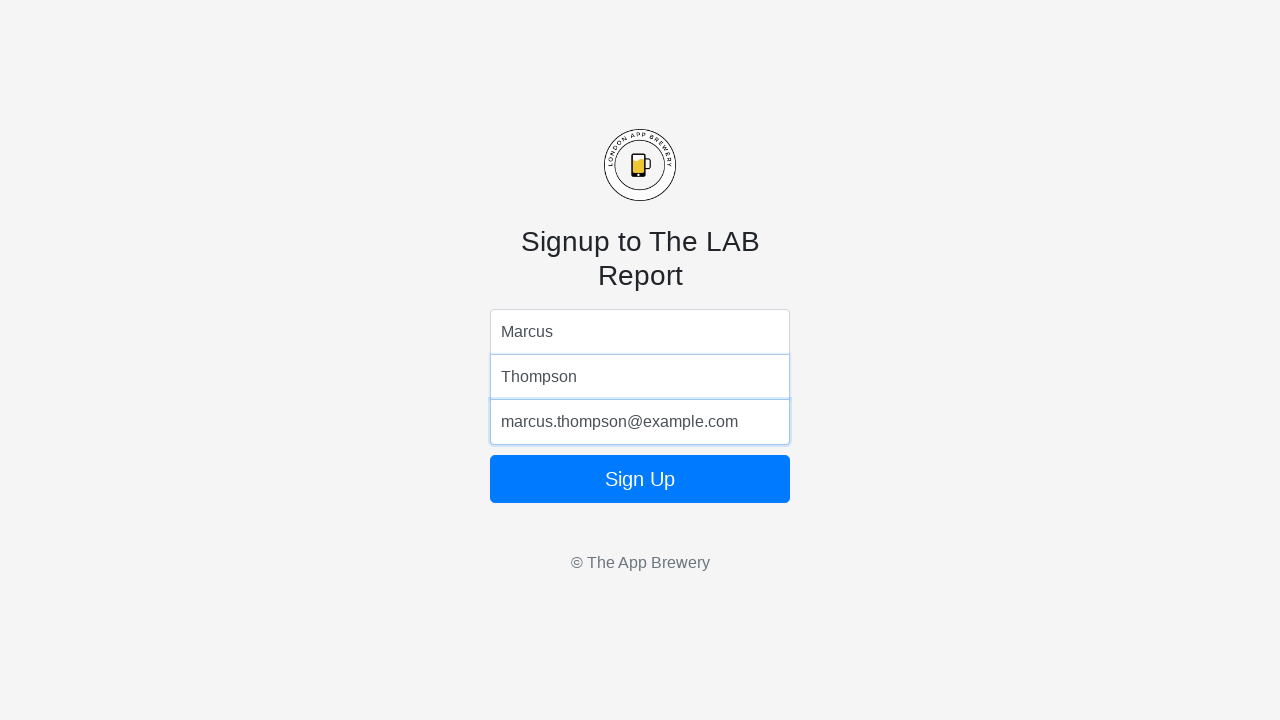

Clicked submit button to register at (640, 479) on .form-signin button
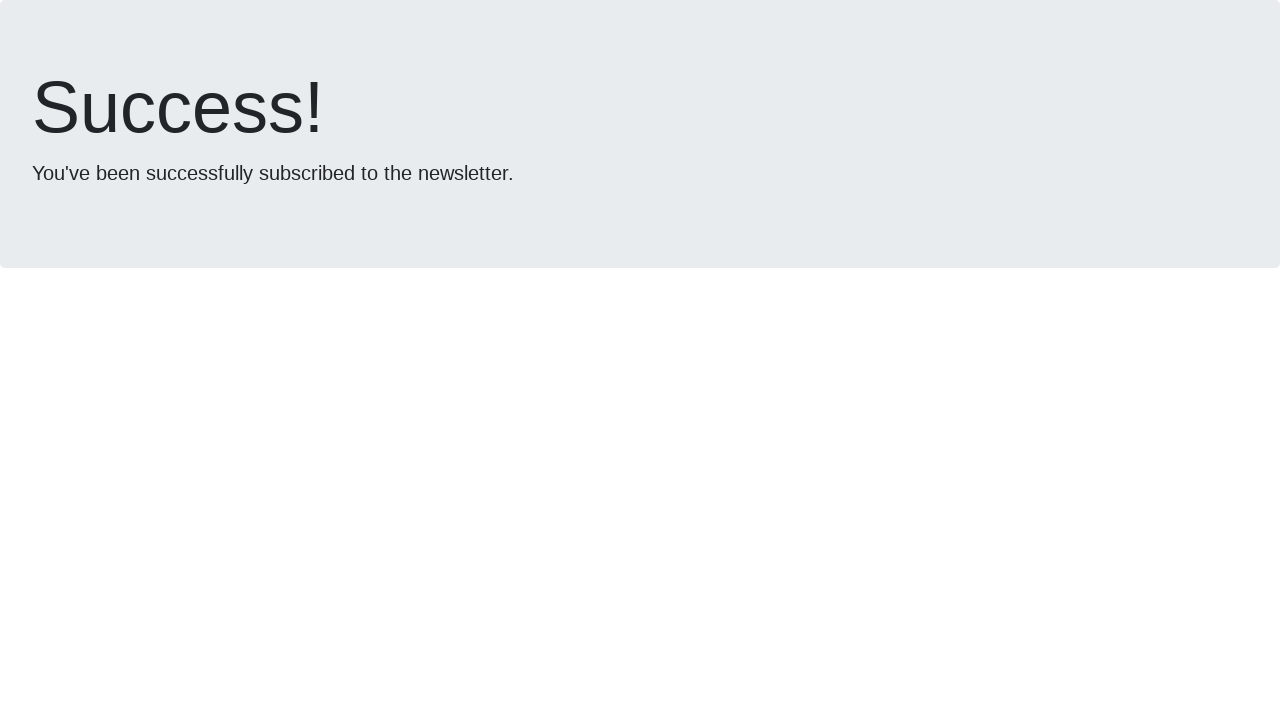

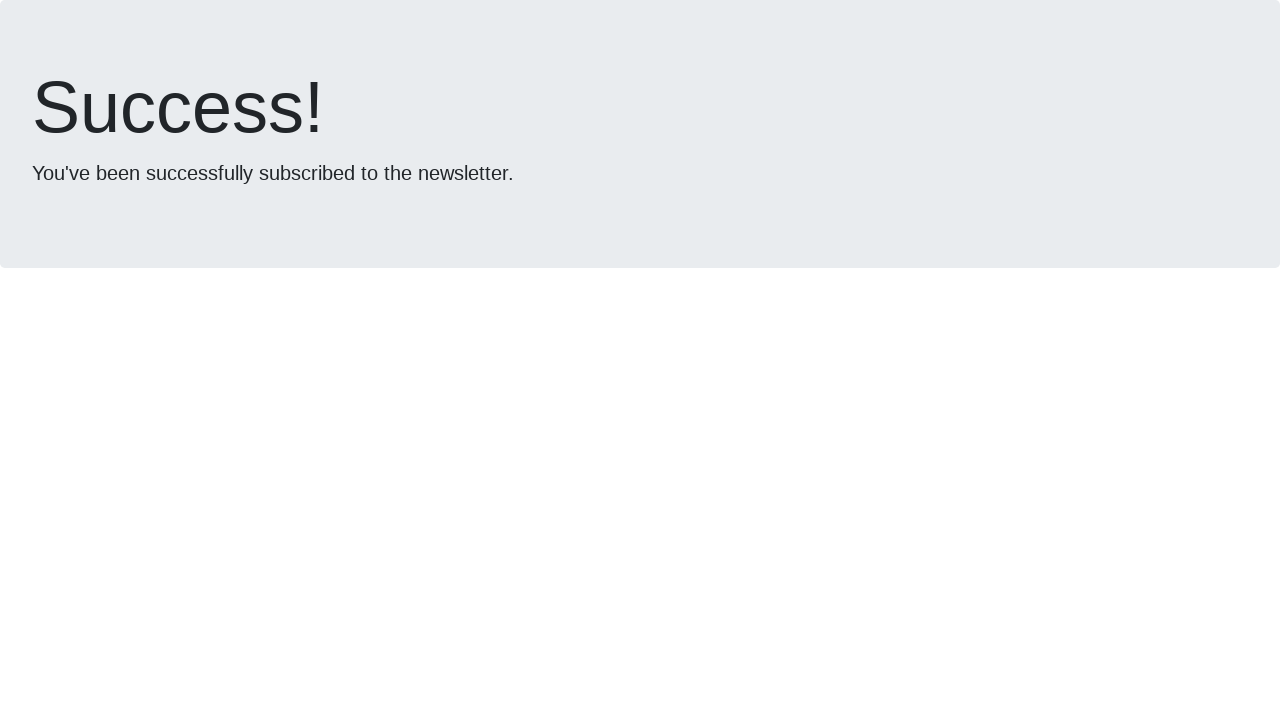